Tests that whitespace is trimmed from edited todo text

Starting URL: https://demo.playwright.dev/todomvc

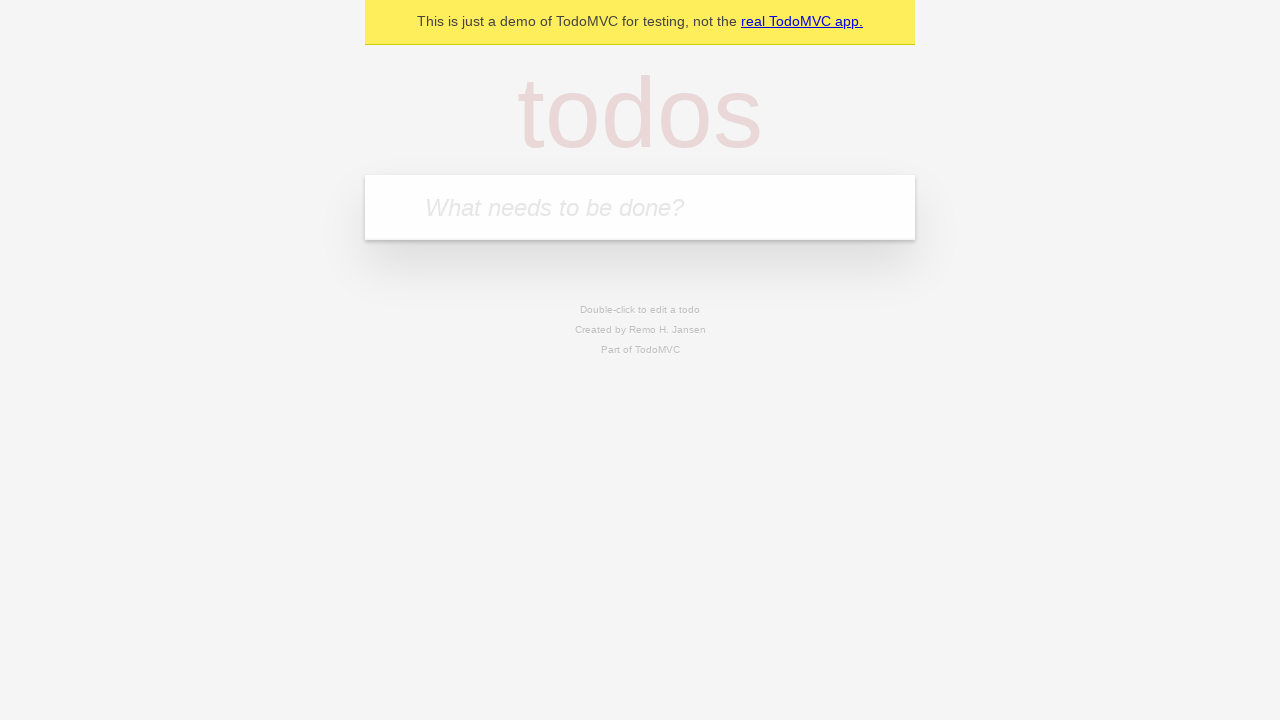

Filled new todo input with 'buy some cheese' on internal:attr=[placeholder="What needs to be done?"i]
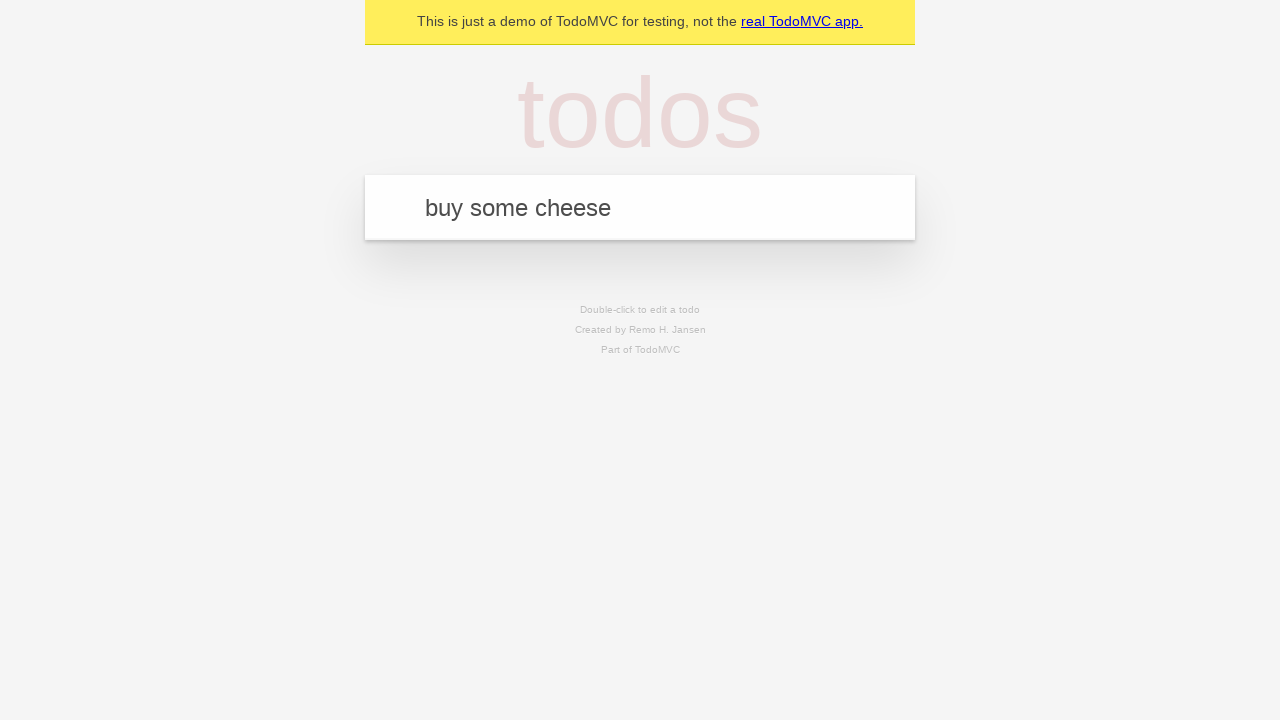

Pressed Enter to create todo 'buy some cheese' on internal:attr=[placeholder="What needs to be done?"i]
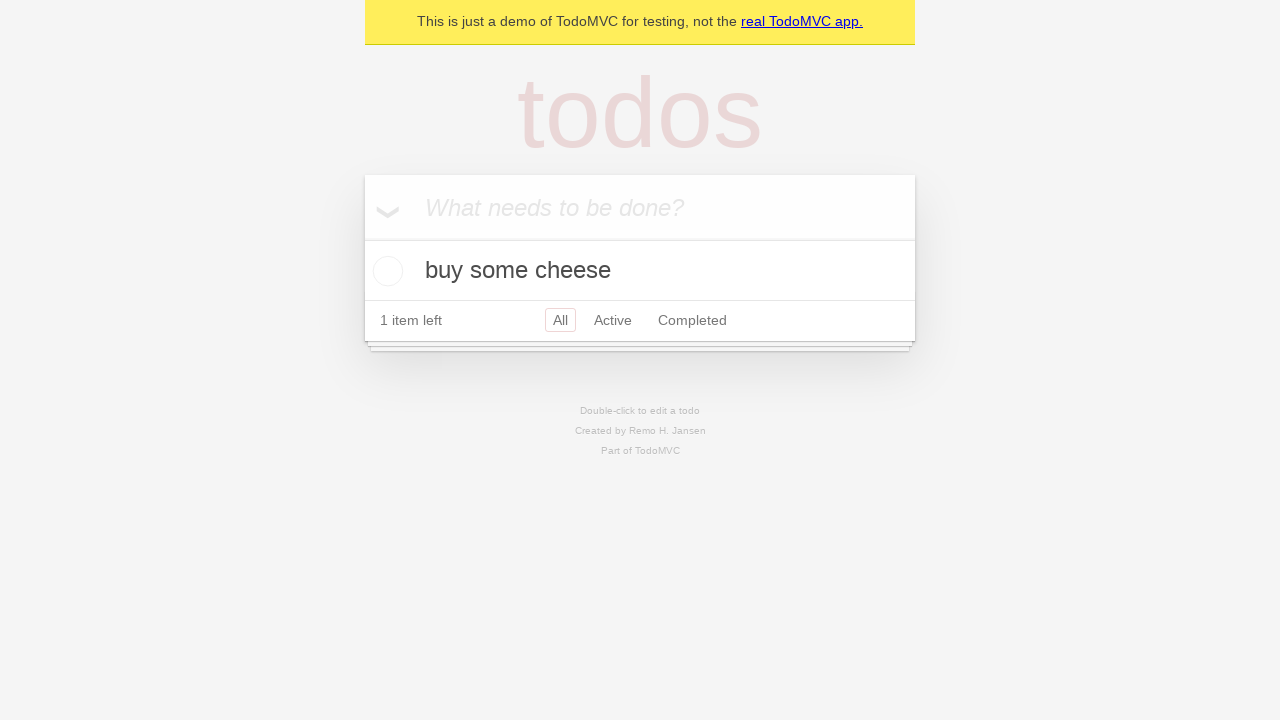

Filled new todo input with 'feed the cat' on internal:attr=[placeholder="What needs to be done?"i]
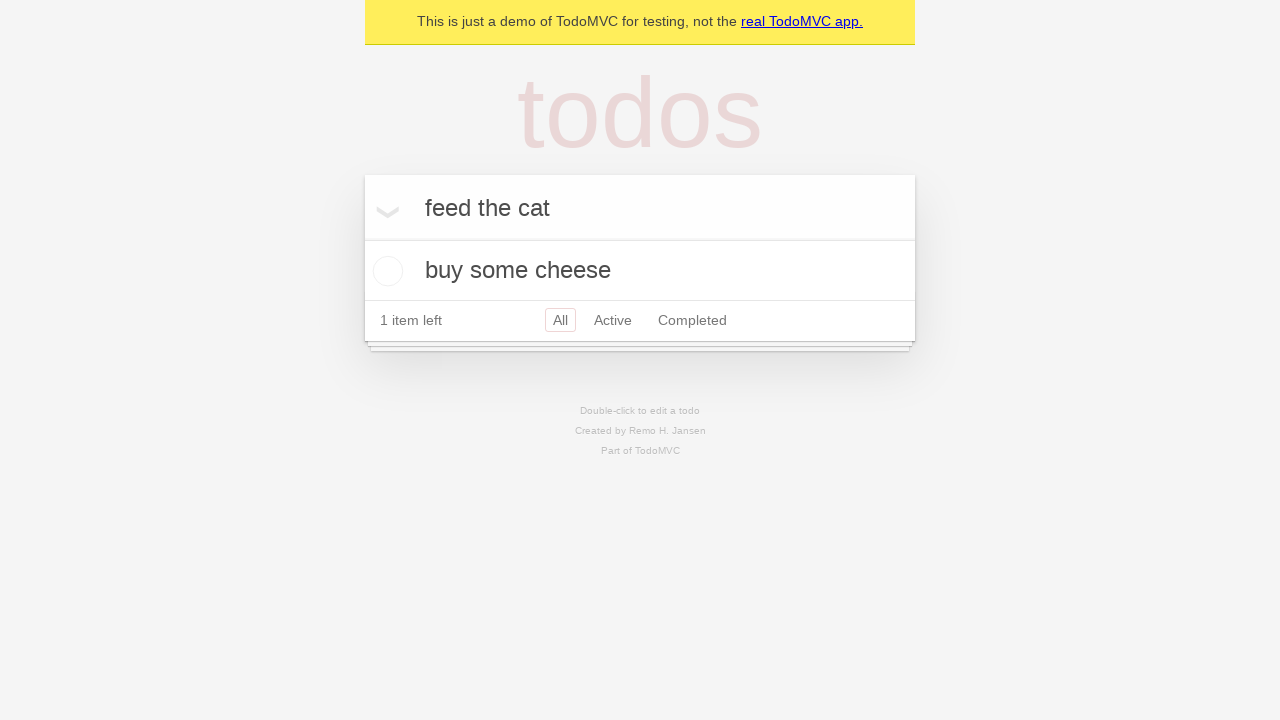

Pressed Enter to create todo 'feed the cat' on internal:attr=[placeholder="What needs to be done?"i]
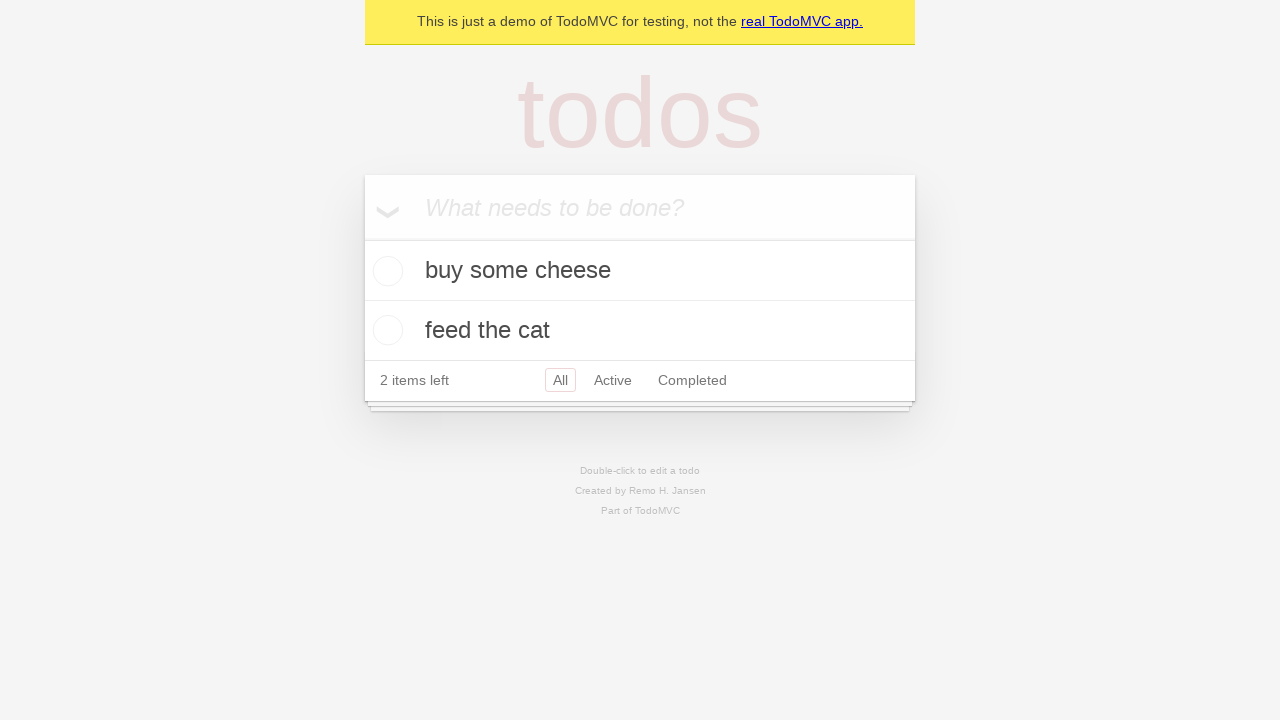

Filled new todo input with 'book a doctors appointment' on internal:attr=[placeholder="What needs to be done?"i]
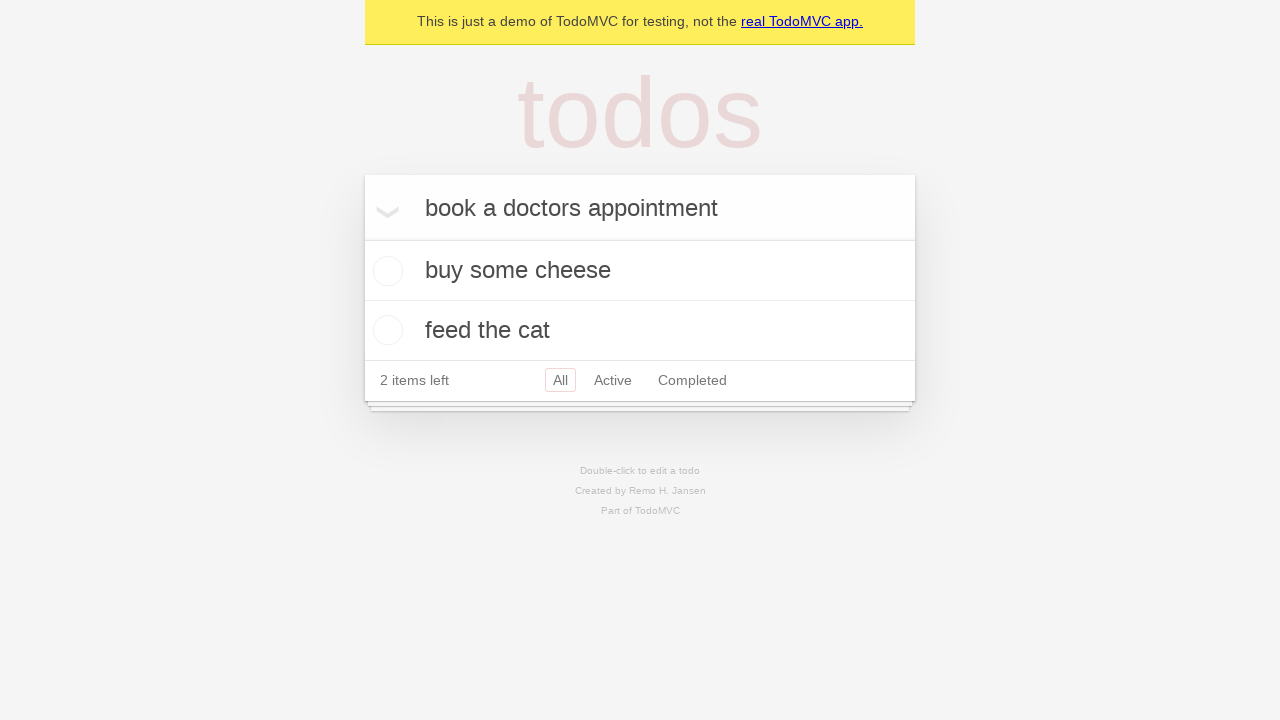

Pressed Enter to create todo 'book a doctors appointment' on internal:attr=[placeholder="What needs to be done?"i]
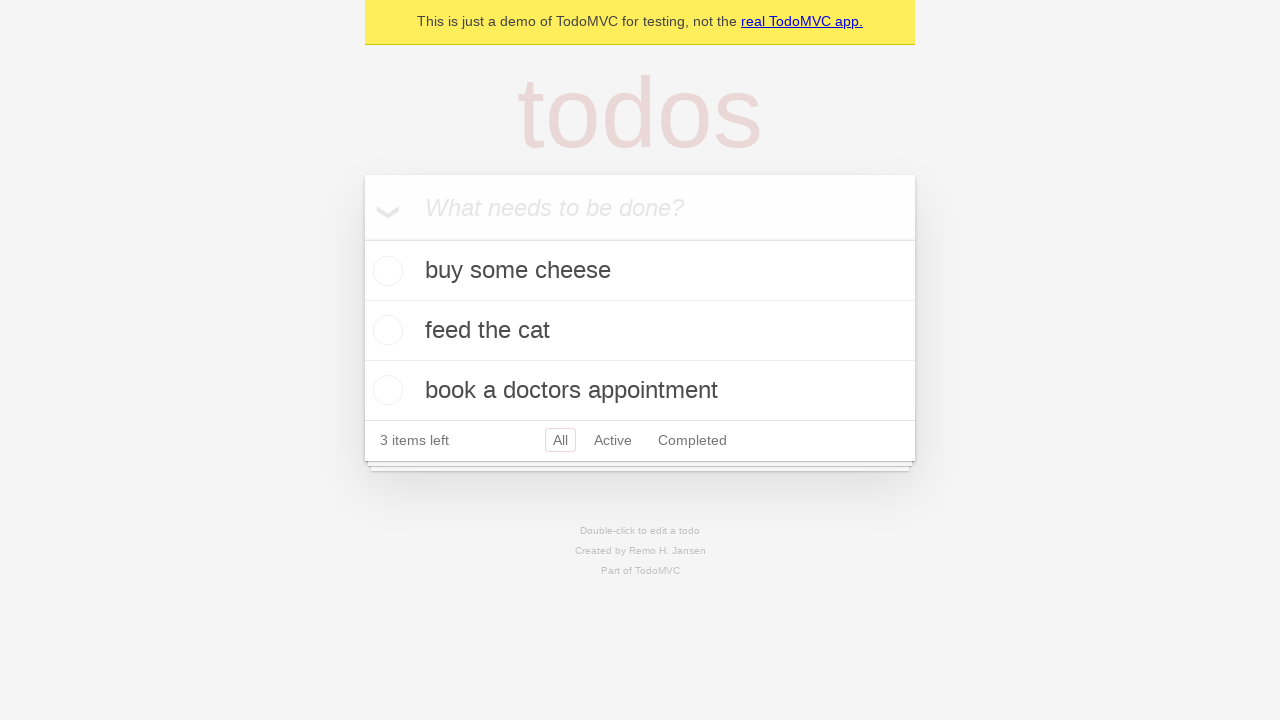

All 3 todos have been created and loaded
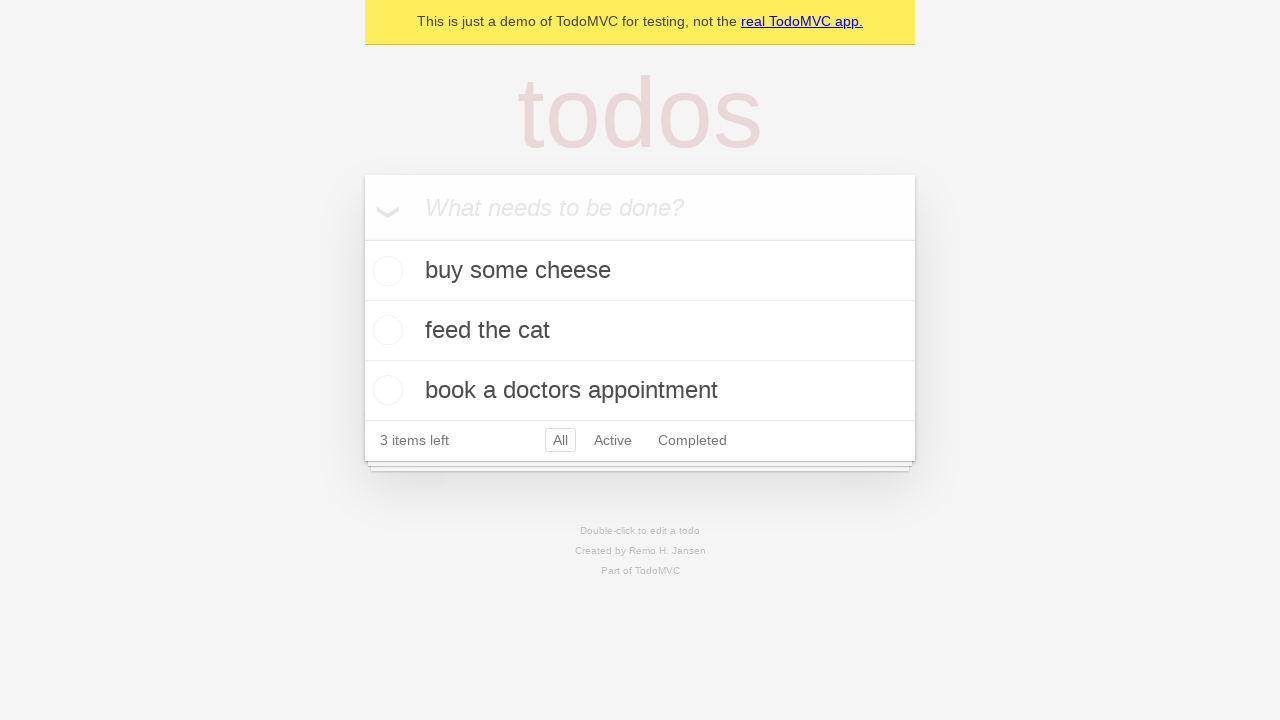

Double-clicked second todo item to enter edit mode at (640, 331) on internal:testid=[data-testid="todo-item"s] >> nth=1
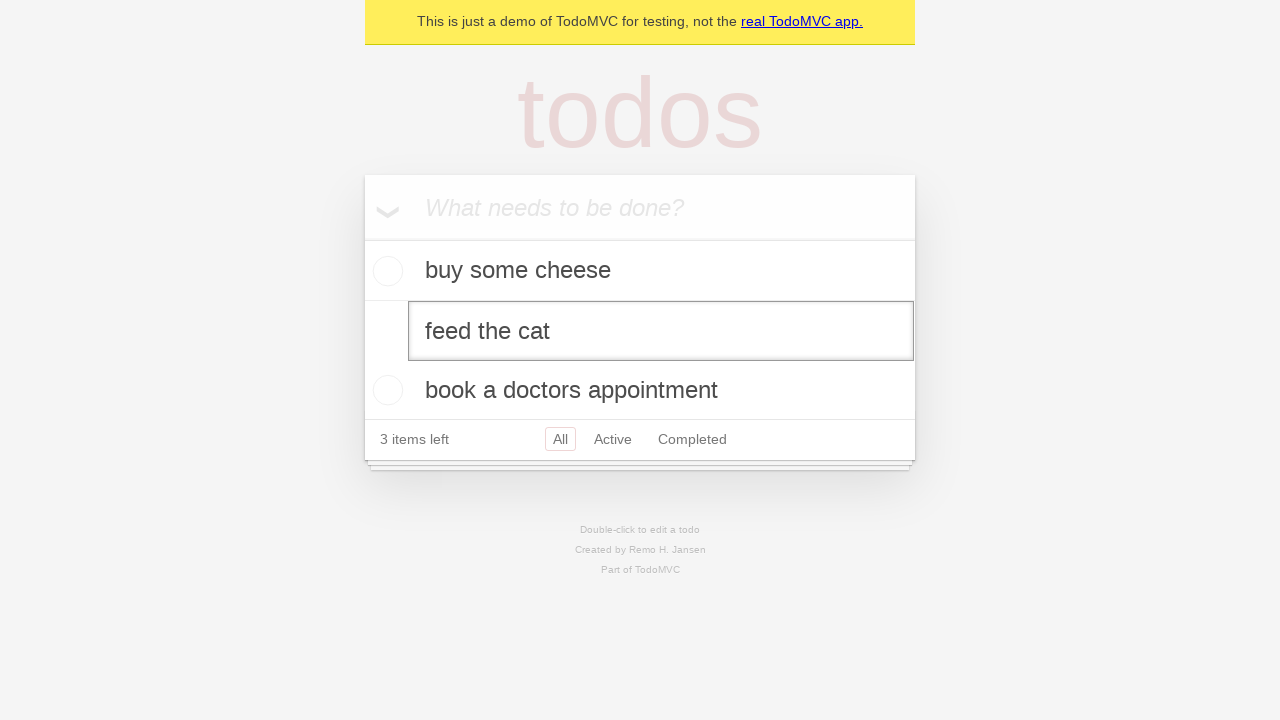

Filled edit input with 'buy some sausages' surrounded by whitespace on internal:testid=[data-testid="todo-item"s] >> nth=1 >> internal:role=textbox[nam
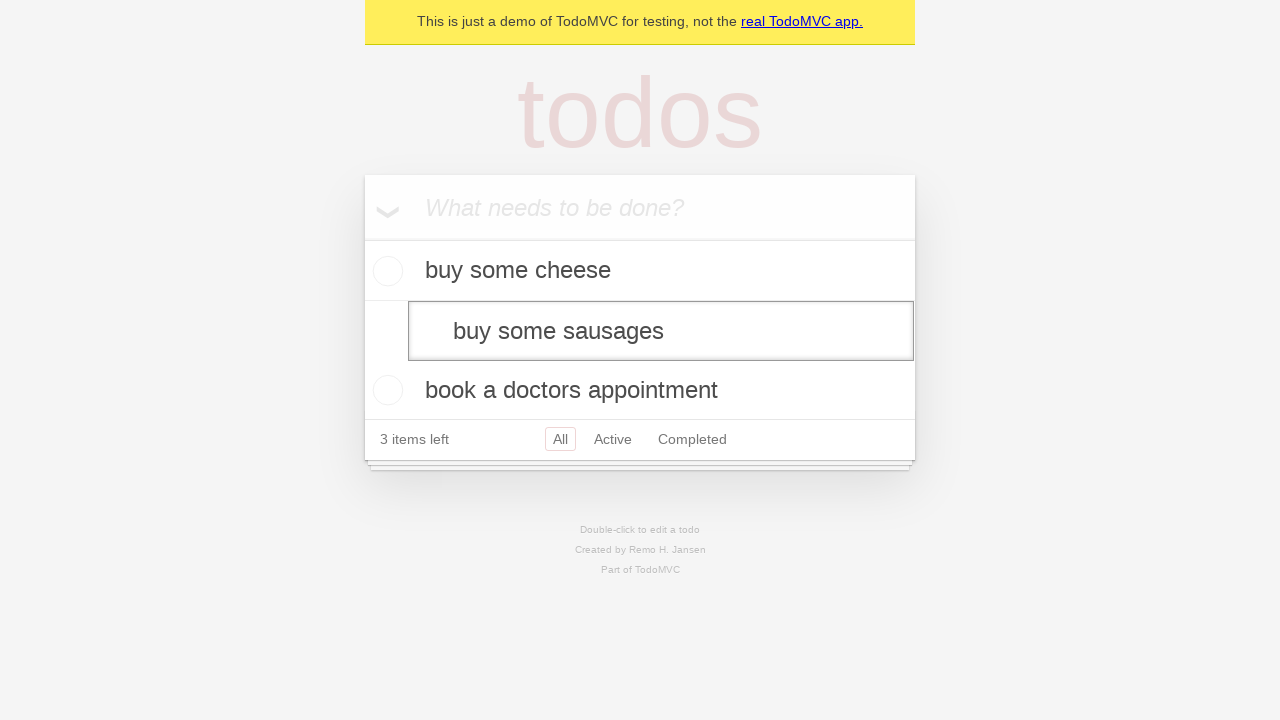

Pressed Enter to confirm edit and verify whitespace is trimmed on internal:testid=[data-testid="todo-item"s] >> nth=1 >> internal:role=textbox[nam
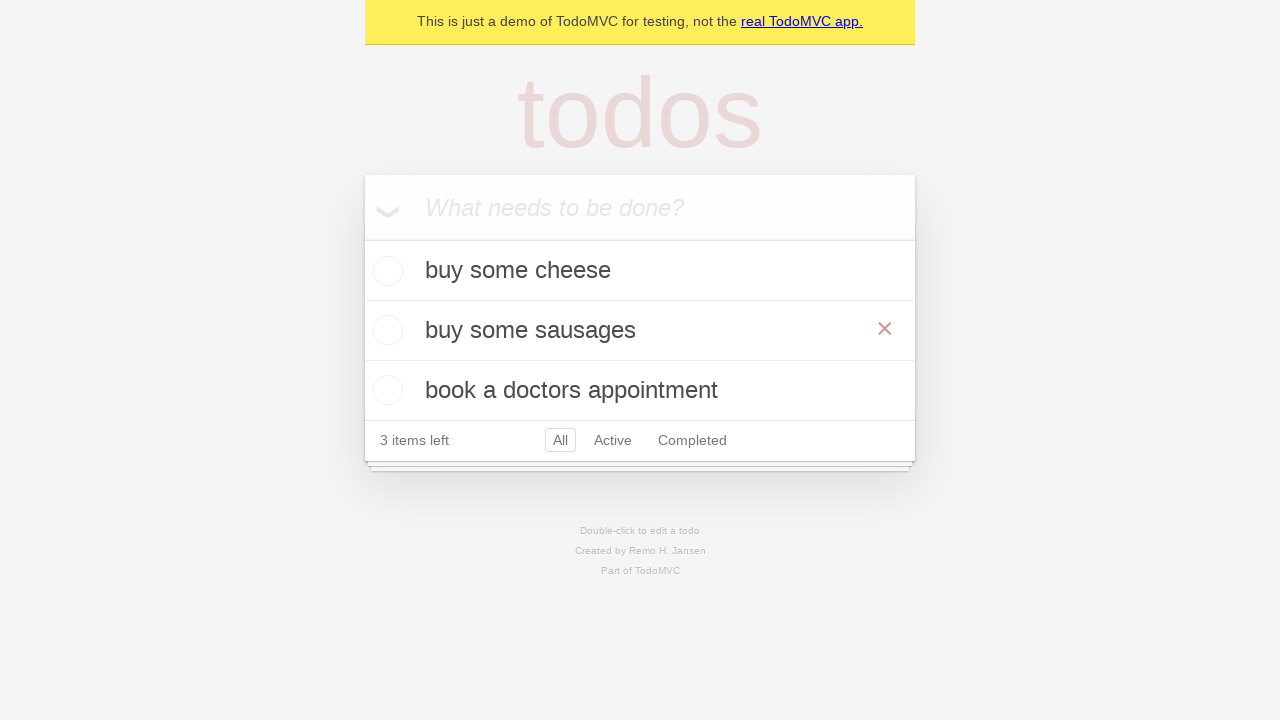

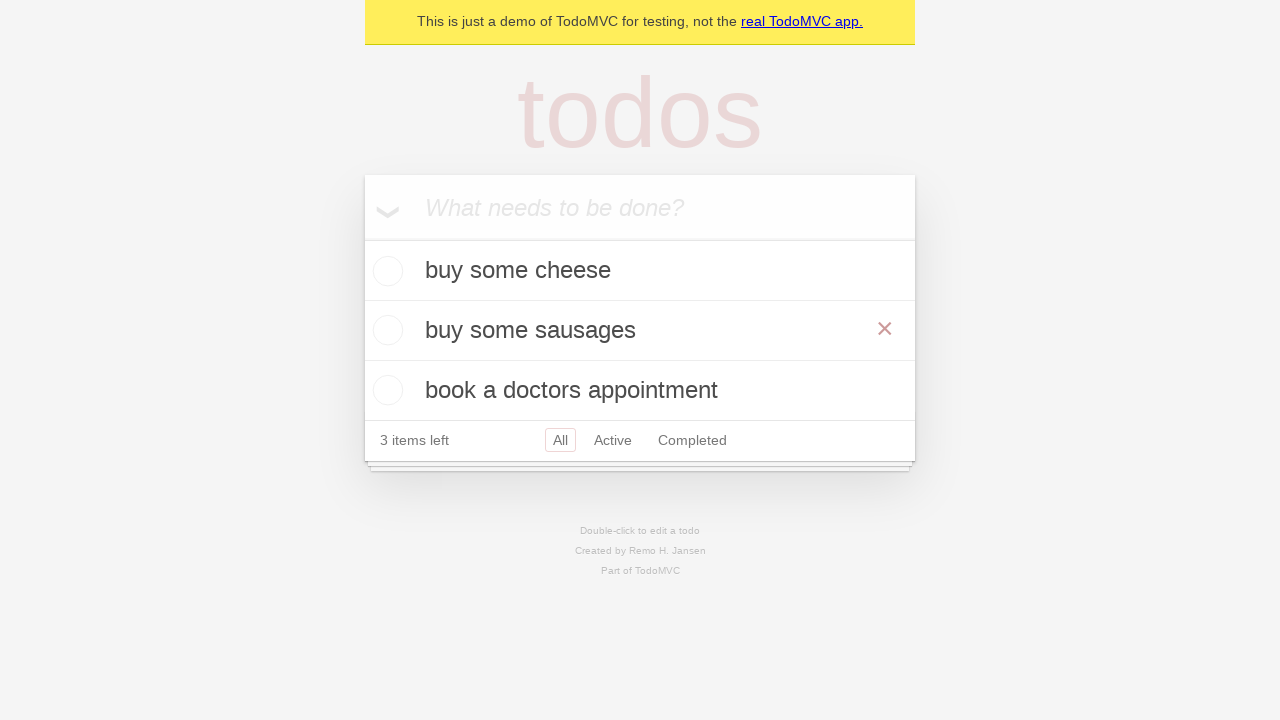